Tests the hotel search functionality on Booking.com by entering a destination, submitting the search, and waiting for hotel property cards to load.

Starting URL: https://www.booking.com/index.html?sid=42ef08eb3fbb8d92c6f47b2d5f85ffcb&aid=355028

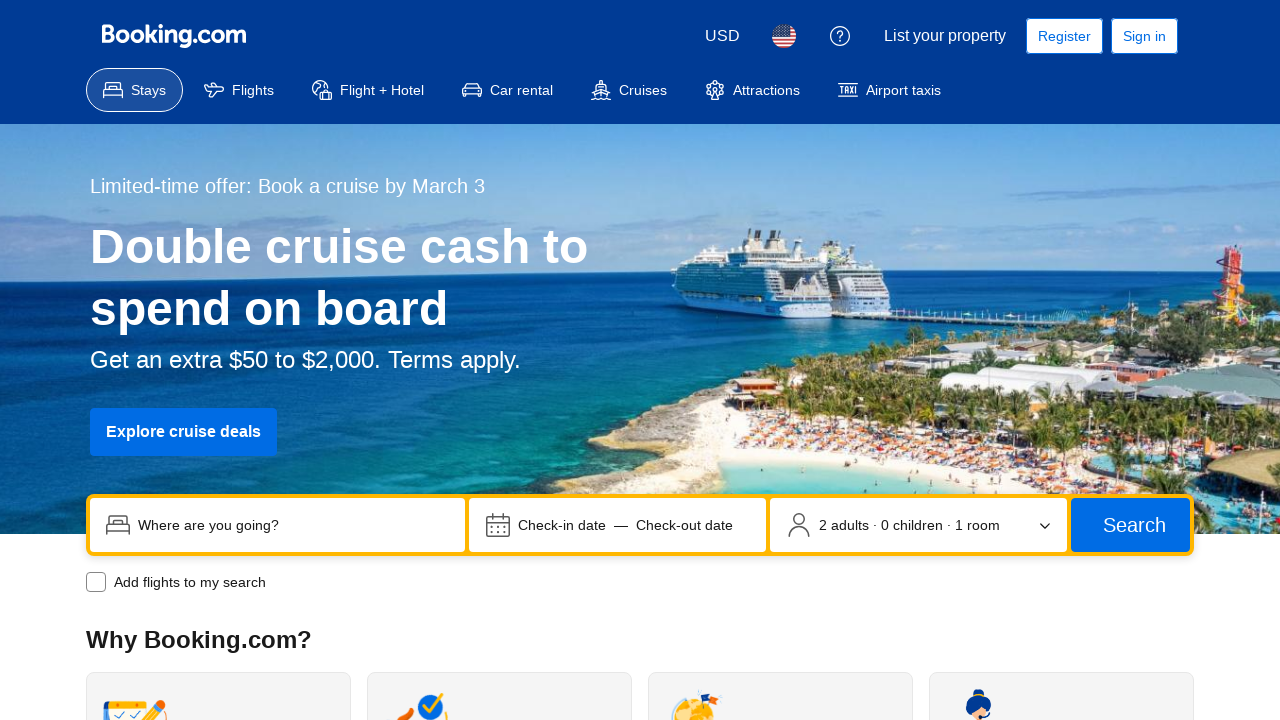

Clicked on the destination search input field at (294, 525) on input[name="ss"]
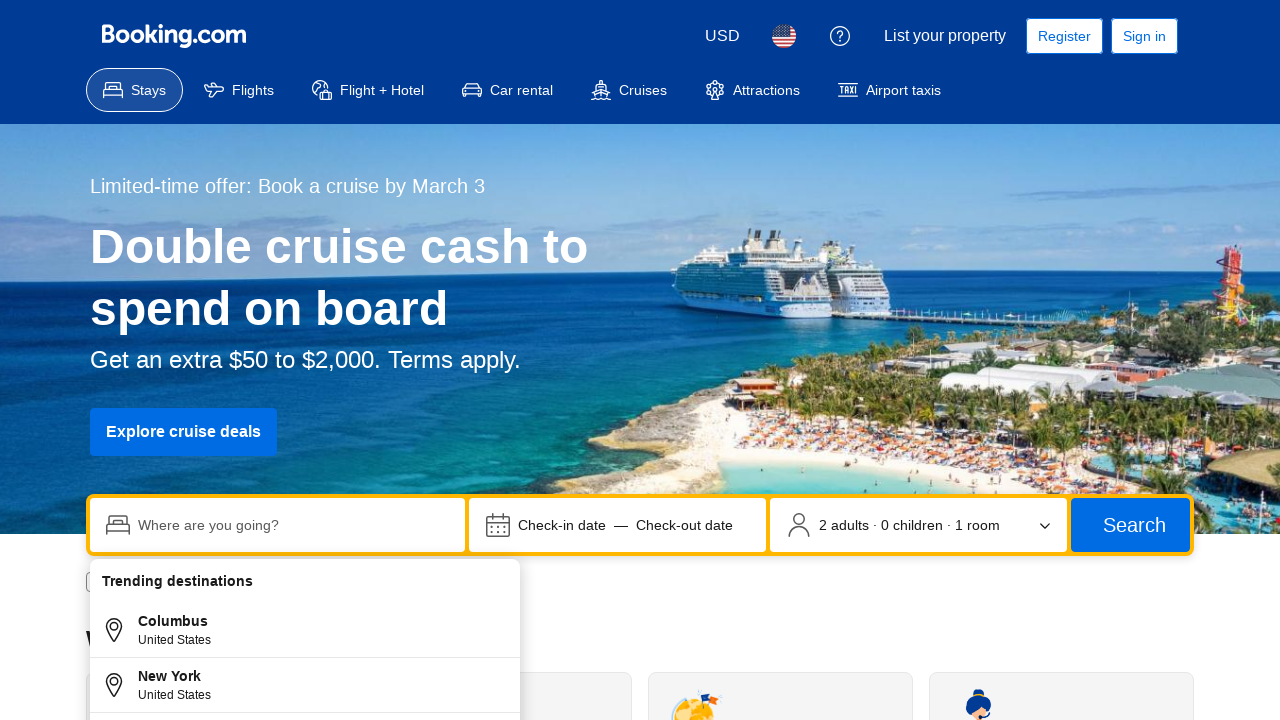

Filled destination field with 'Paris, France' on input[name="ss"]
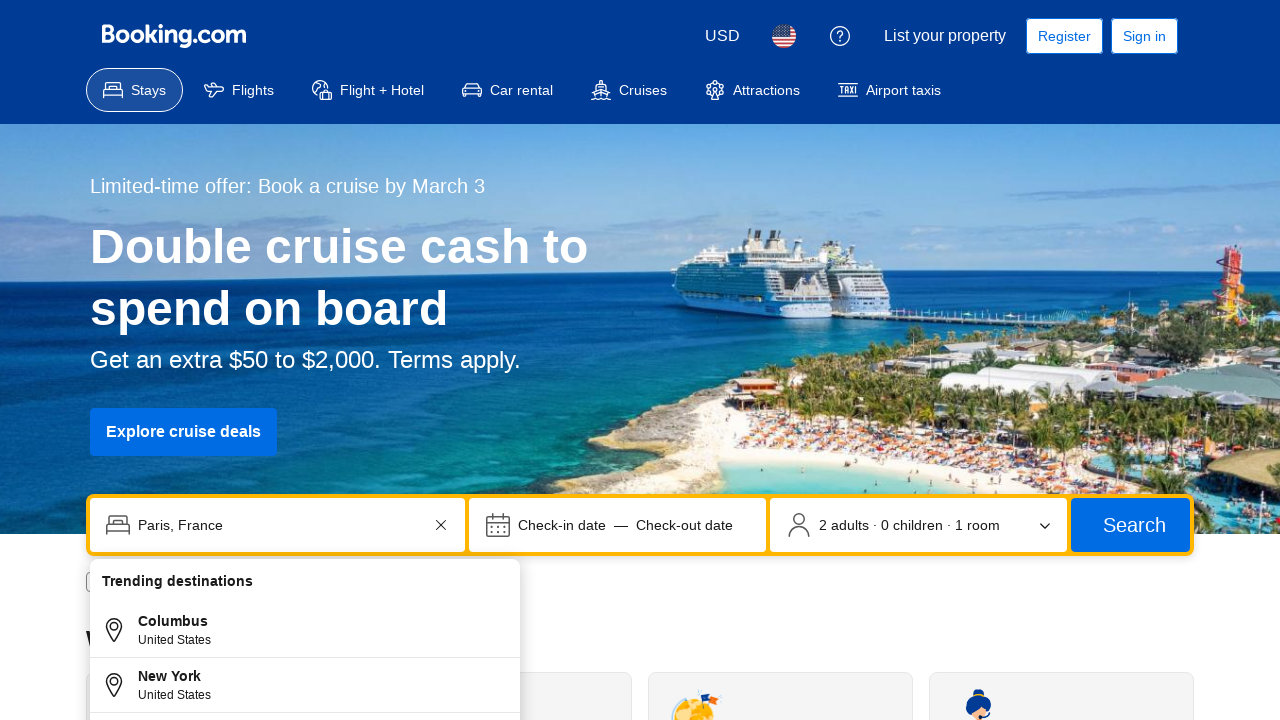

Clicked submit button to search for hotels at (1130, 525) on button[type="submit"]
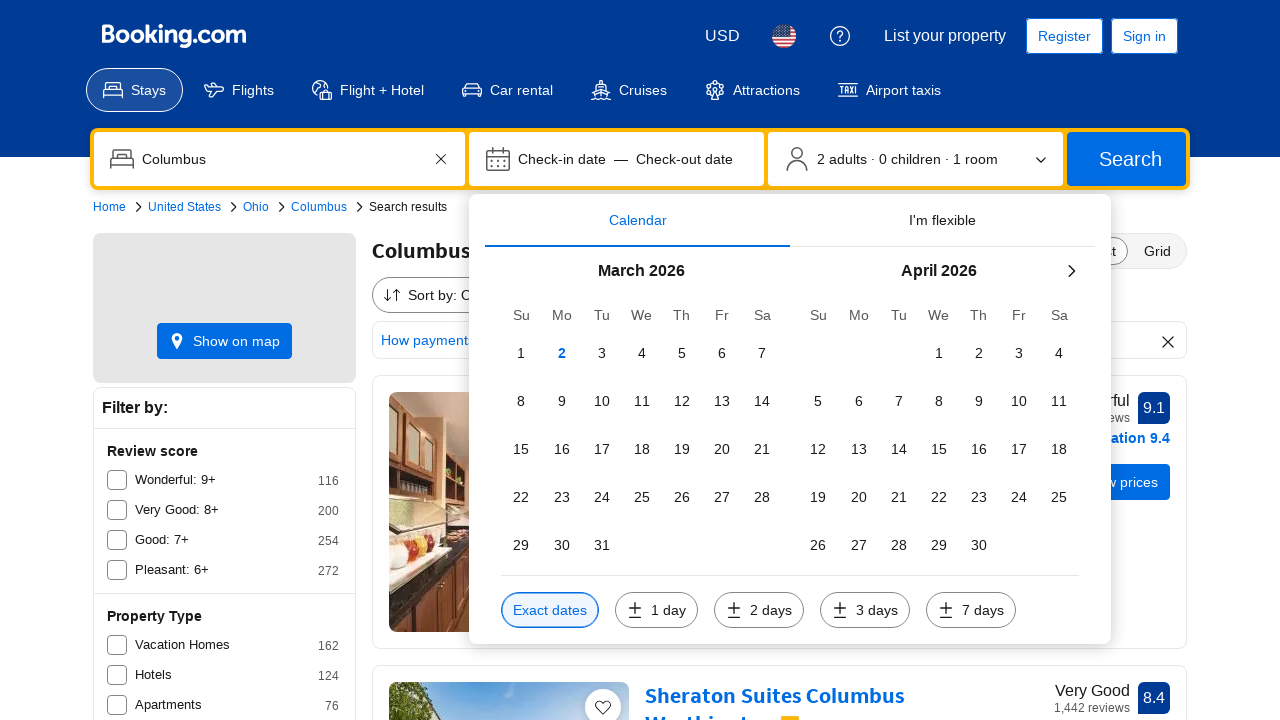

Waited for network to become idle after search submission
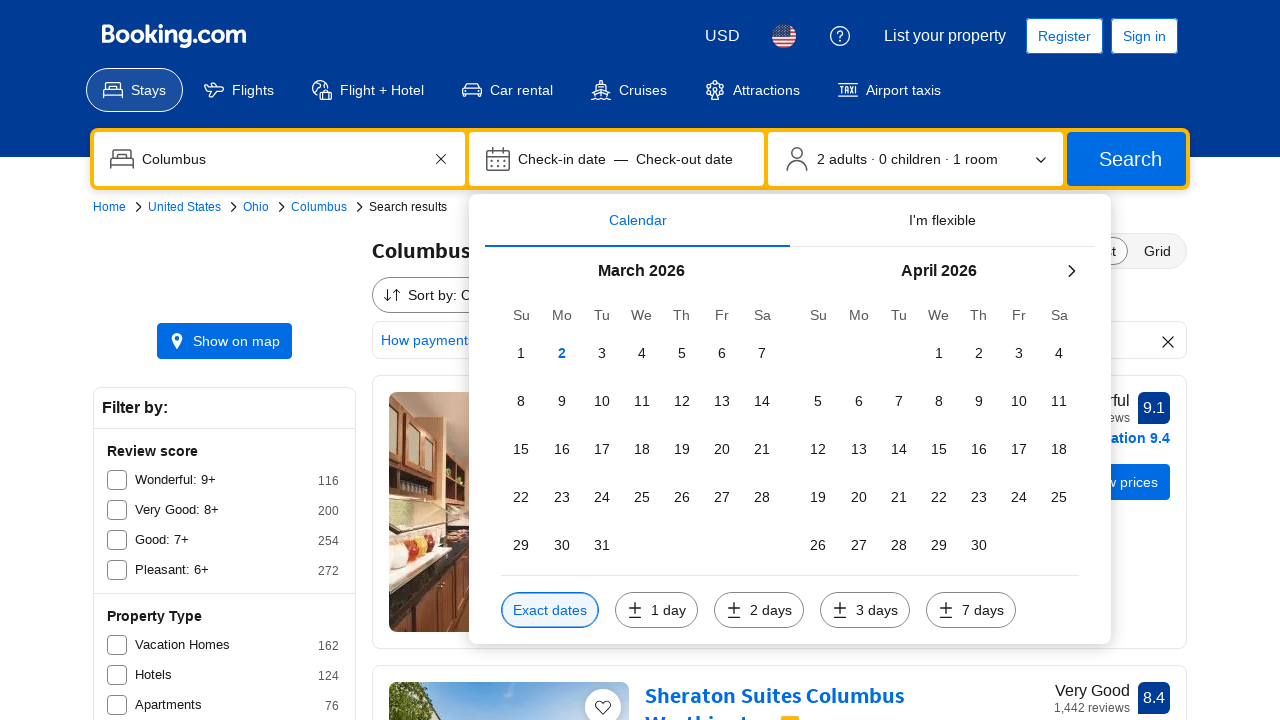

Hotel property cards loaded successfully
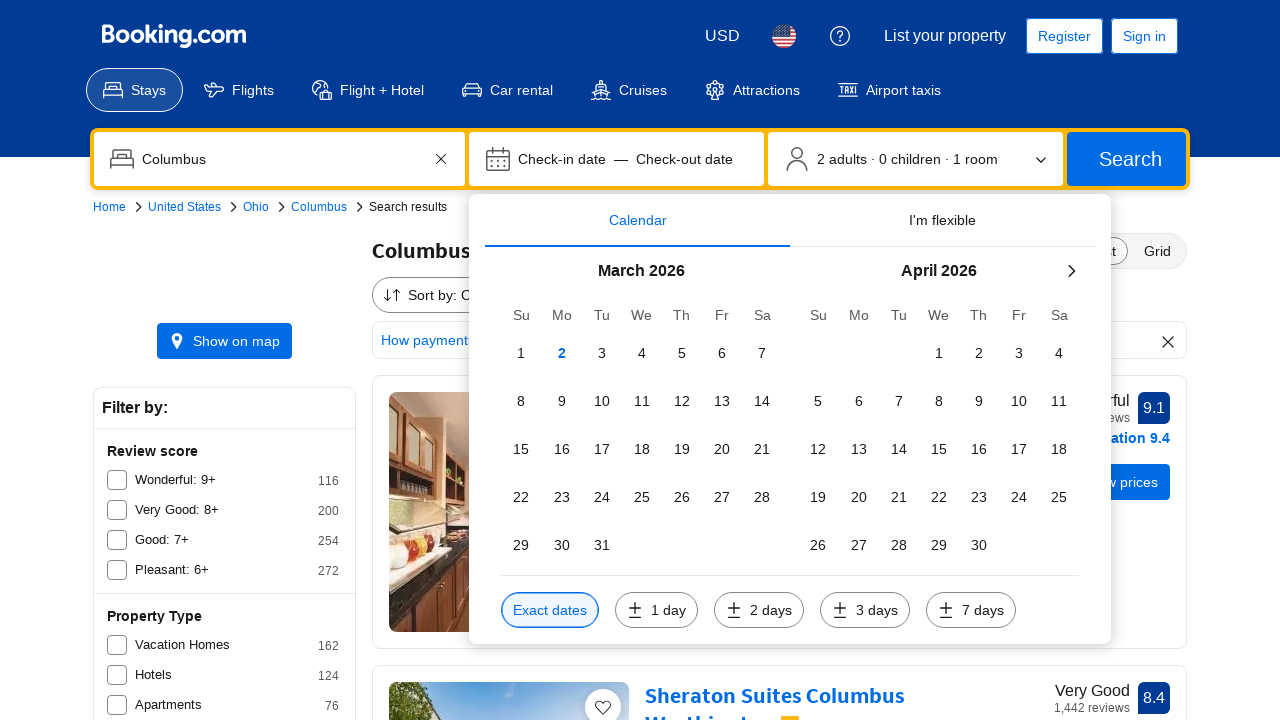

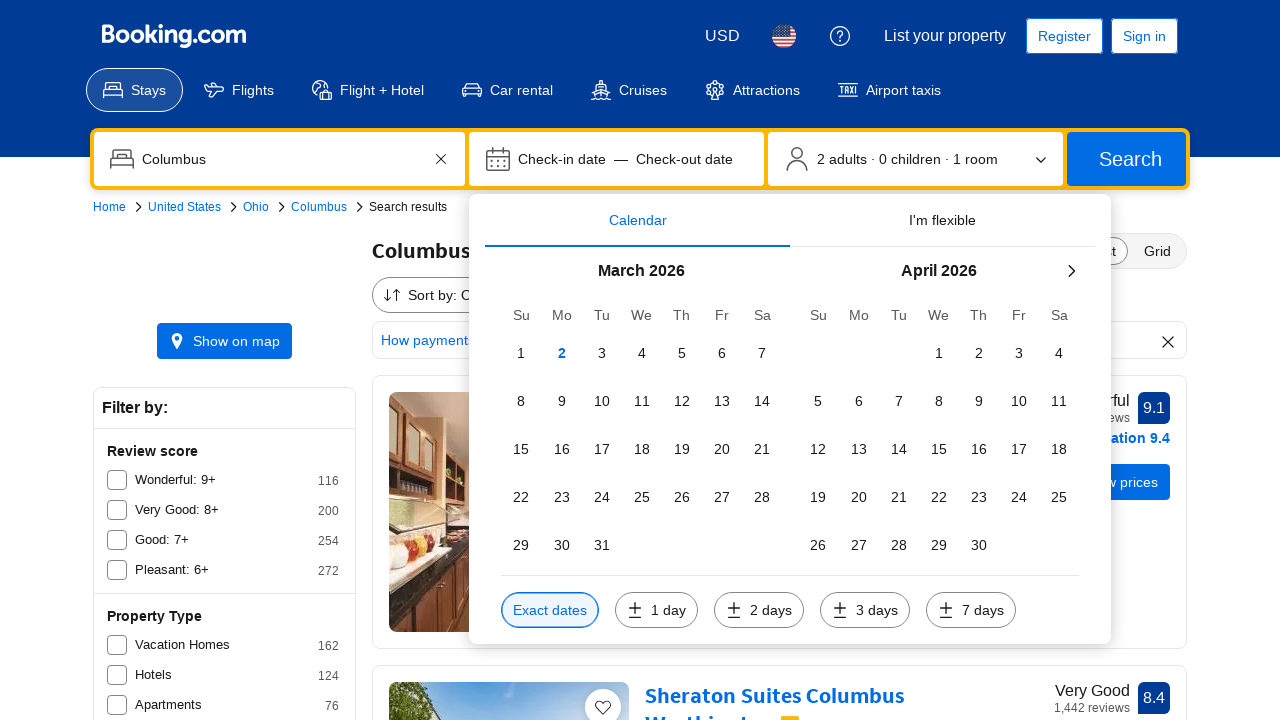